Fills out a registration form on Gridlastic website with user information including name, surname, institution, email, username and password

Starting URL: https://www.gridlastic.com/register.php

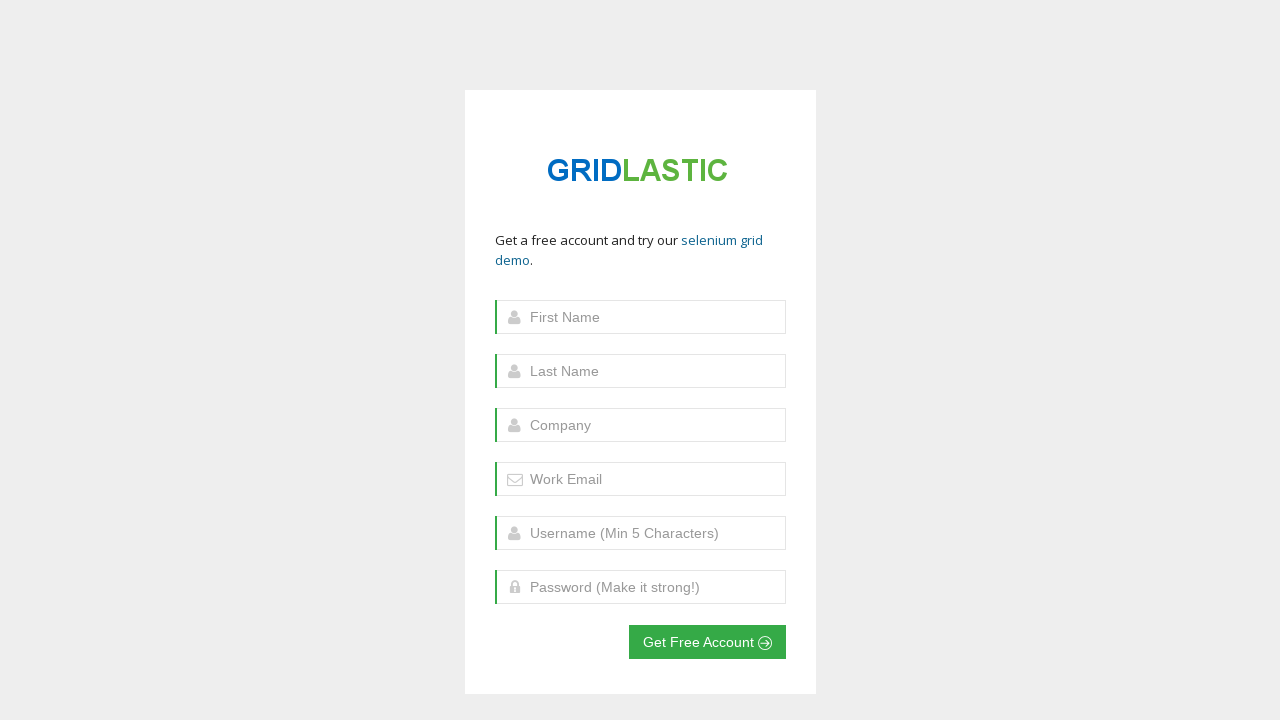

Filled first name field with 'João' on xpath=/html/body/div[2]/form/div[1]/div/div/input
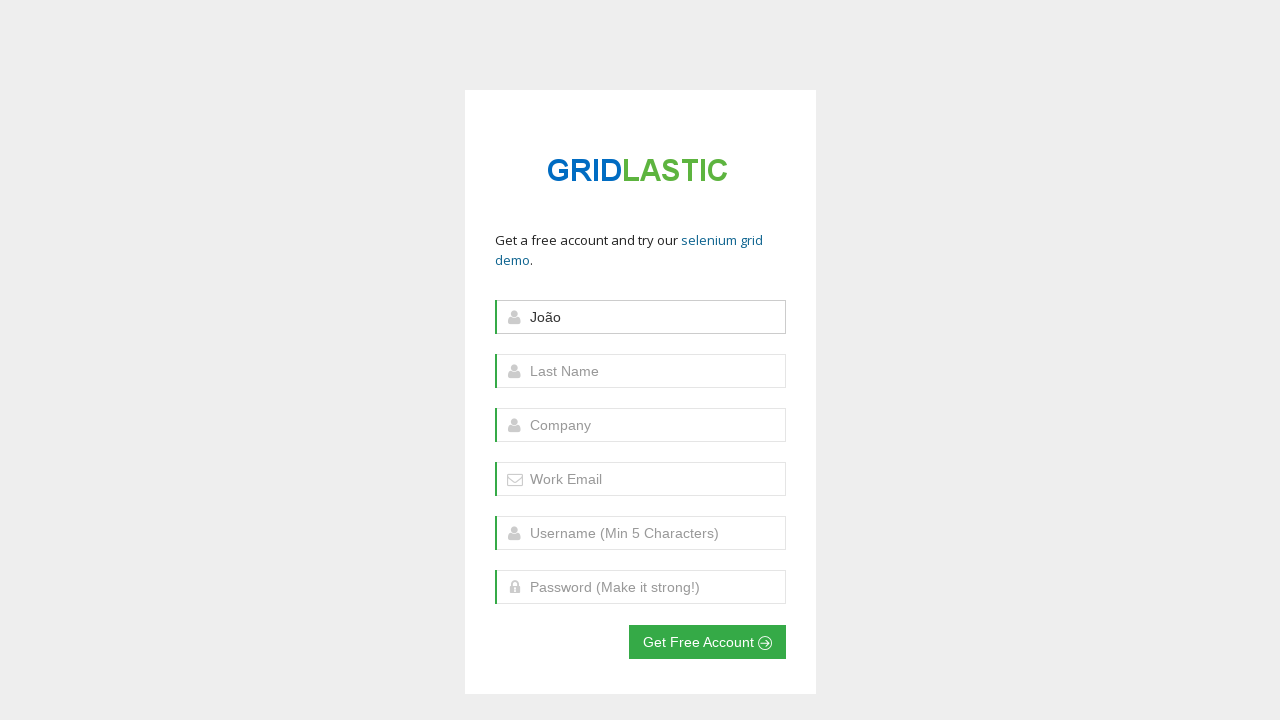

Filled last name field with 'Santos' on xpath=/html/body/div[2]/form/div[2]/div/div/input
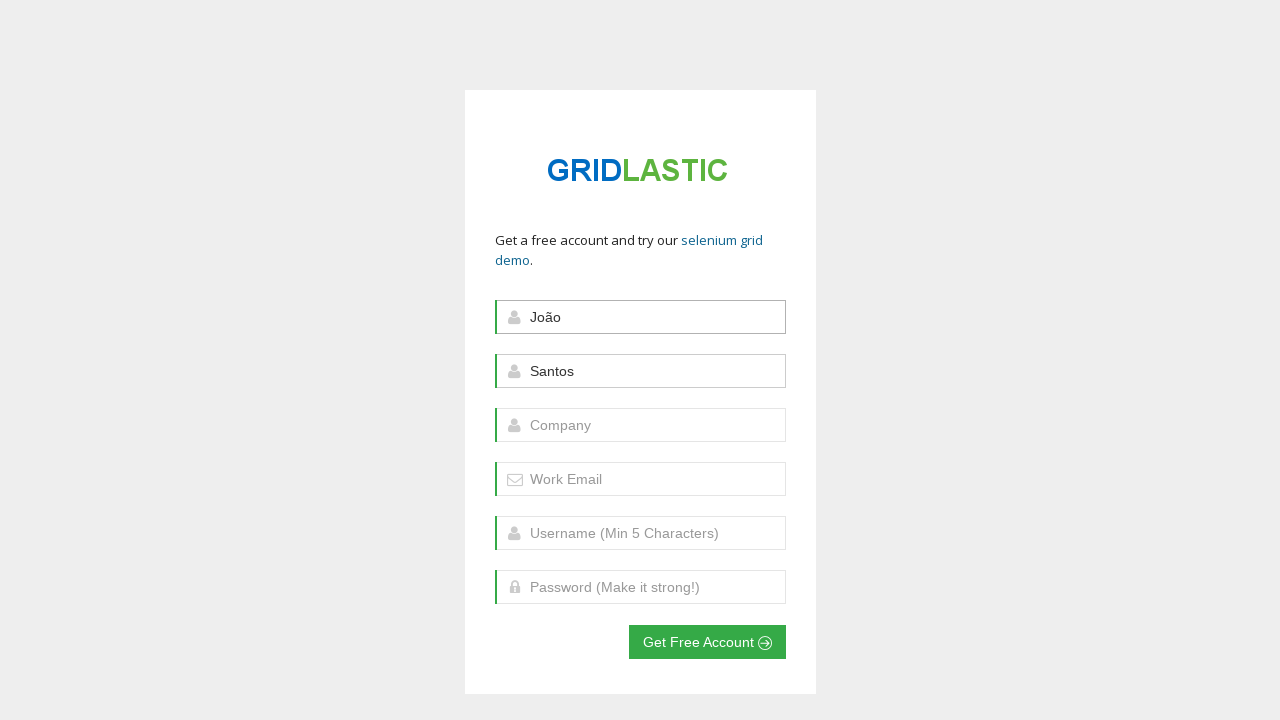

Filled institution field with 'Tech Institute' on xpath=/html/body/div[2]/form/div[3]/div/div/input
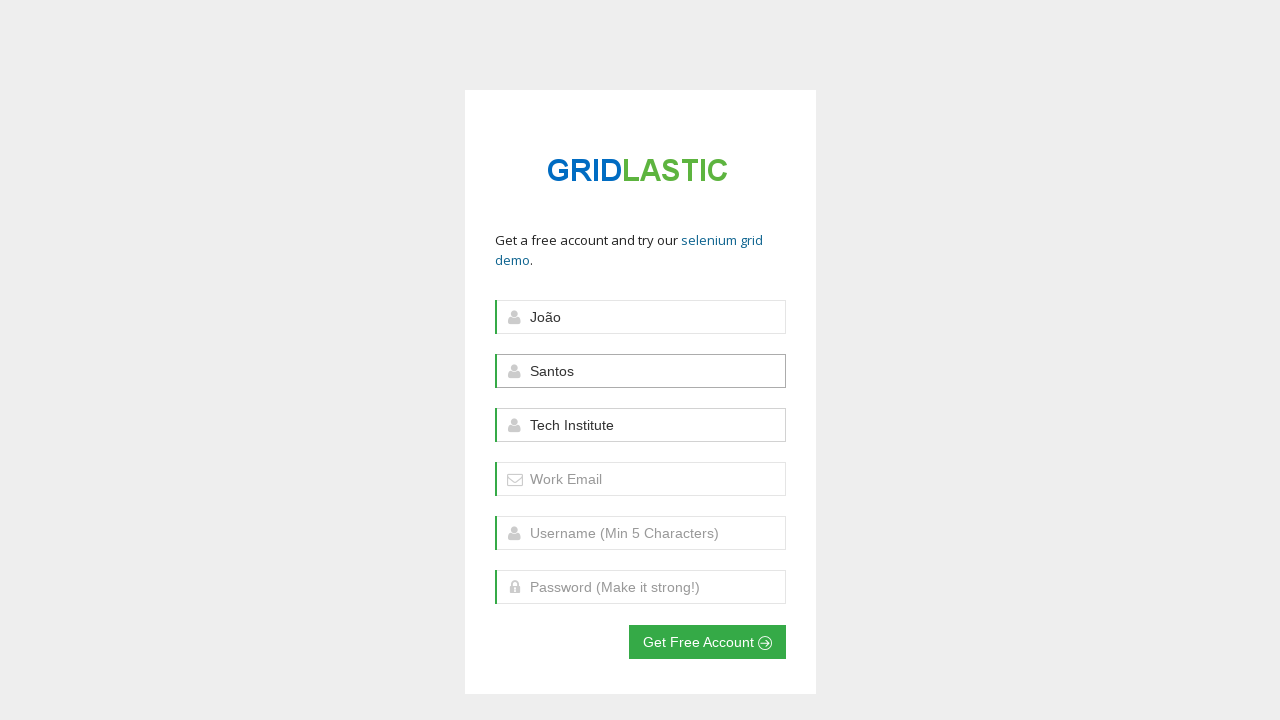

Filled email field with 'joao.santos@example.com' on xpath=/html/body/div[2]/form/div[4]/div/div/input
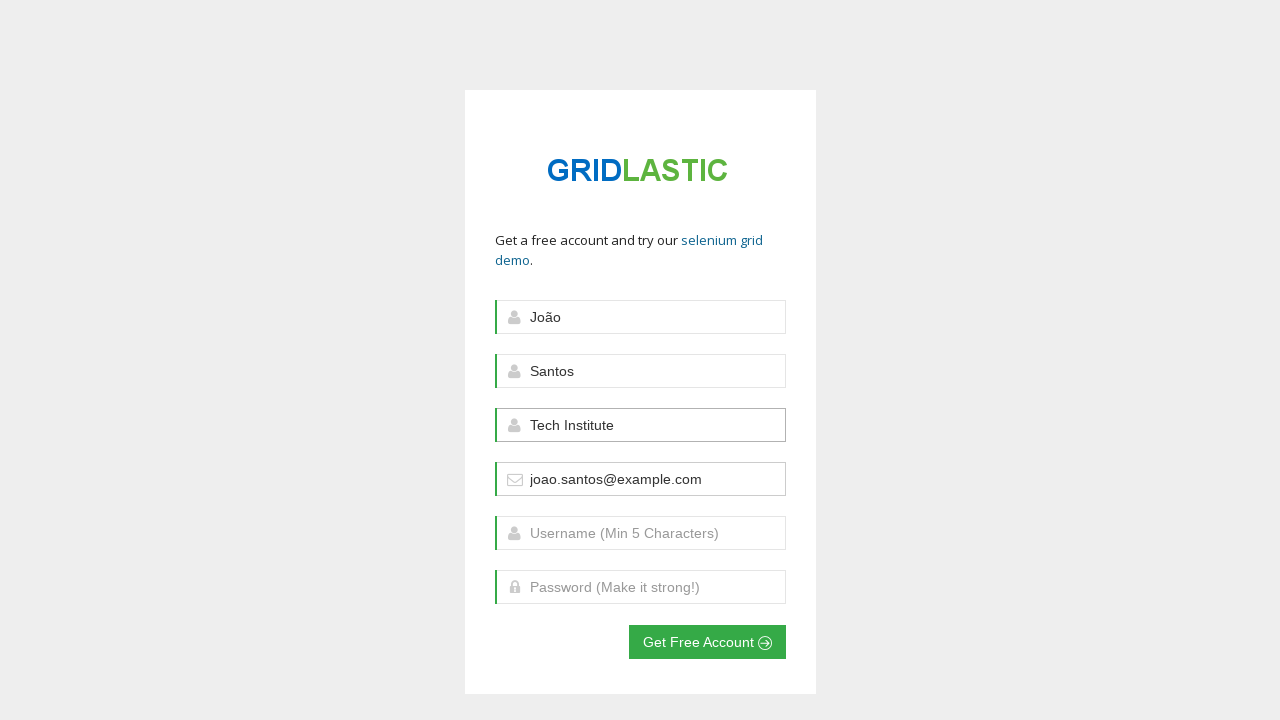

Filled username field with 'joaosantos2024' on xpath=/html/body/div[2]/form/div[5]/div/div/input
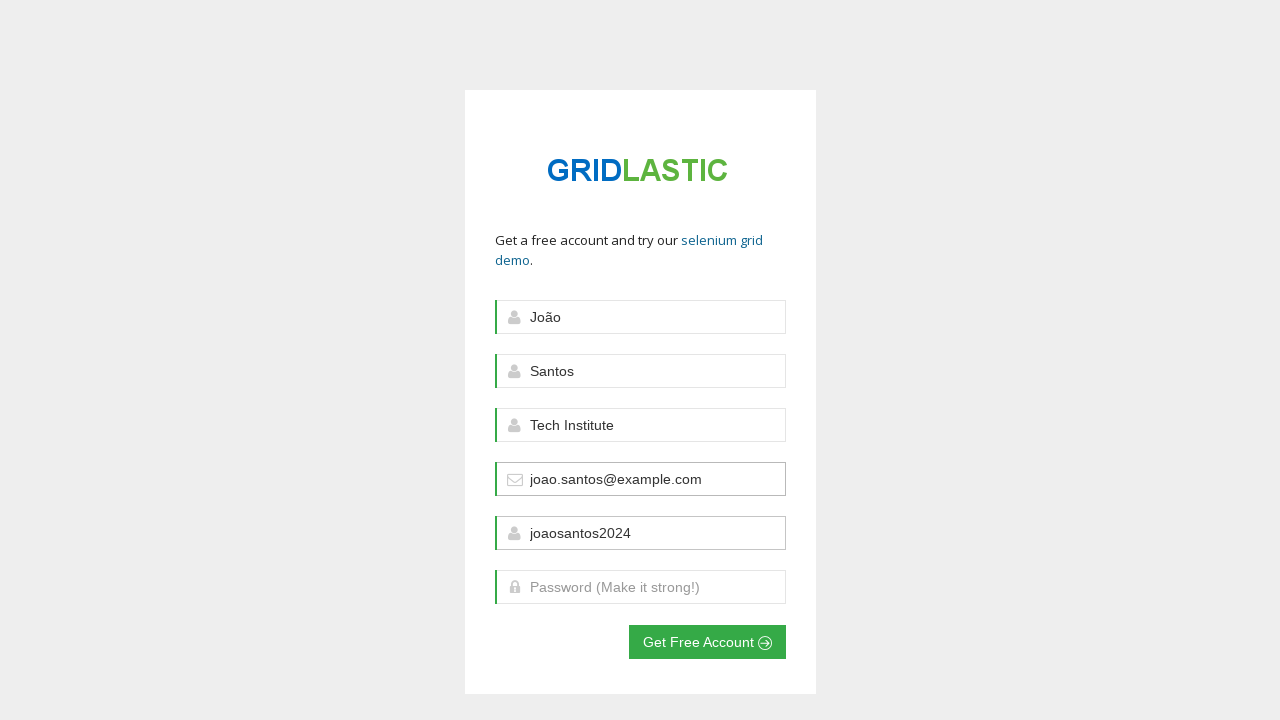

Filled password field with secure password on #register_password
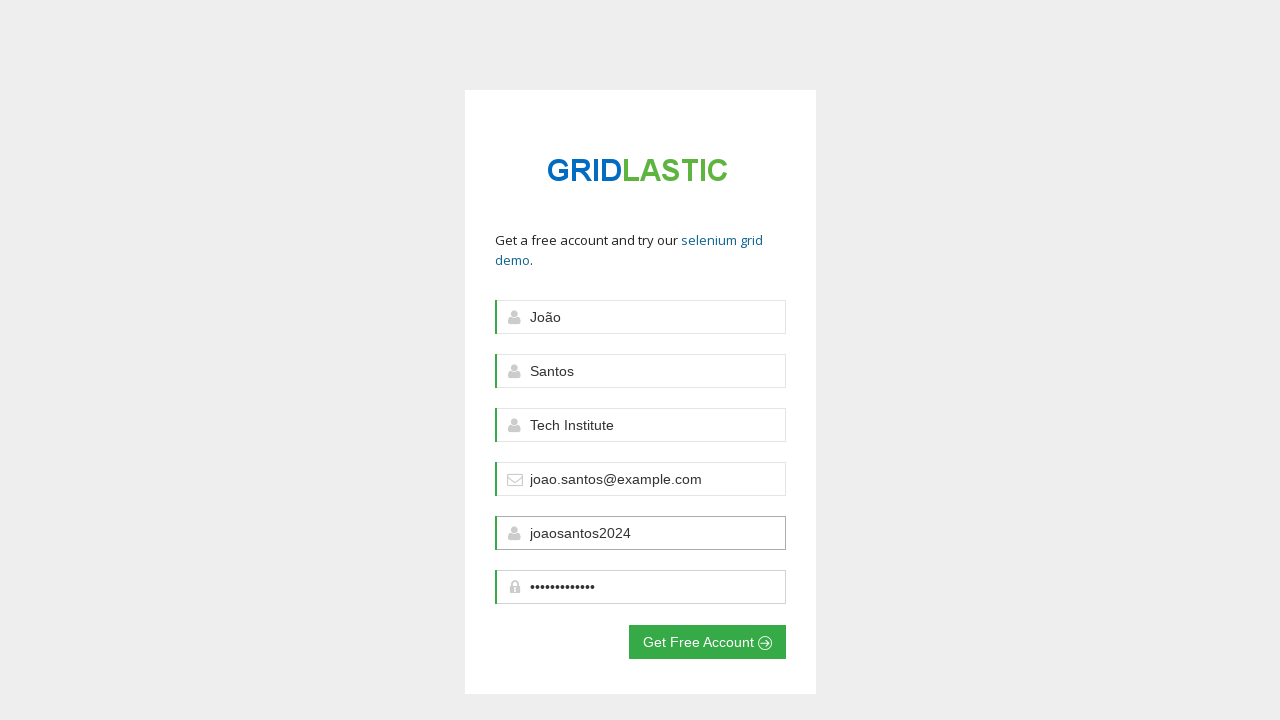

Clicked create account button to submit registration form at (707, 642) on xpath=//*[@id="register-submit-btn"]
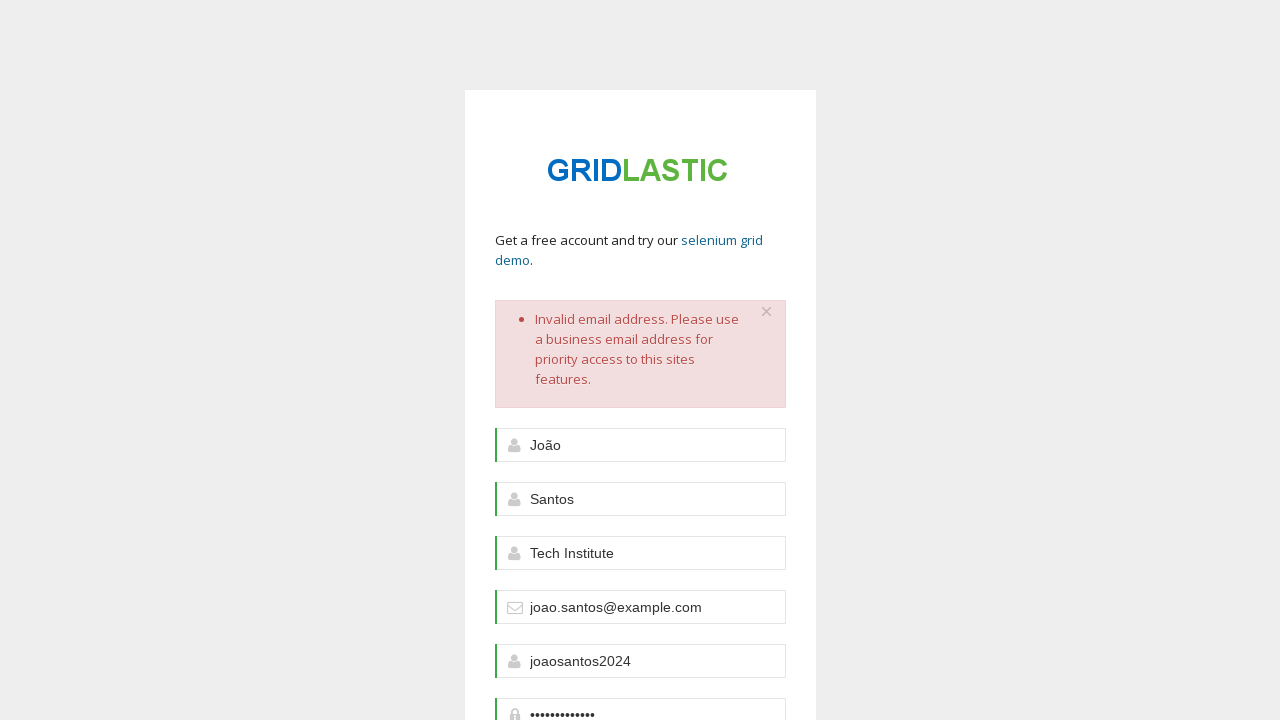

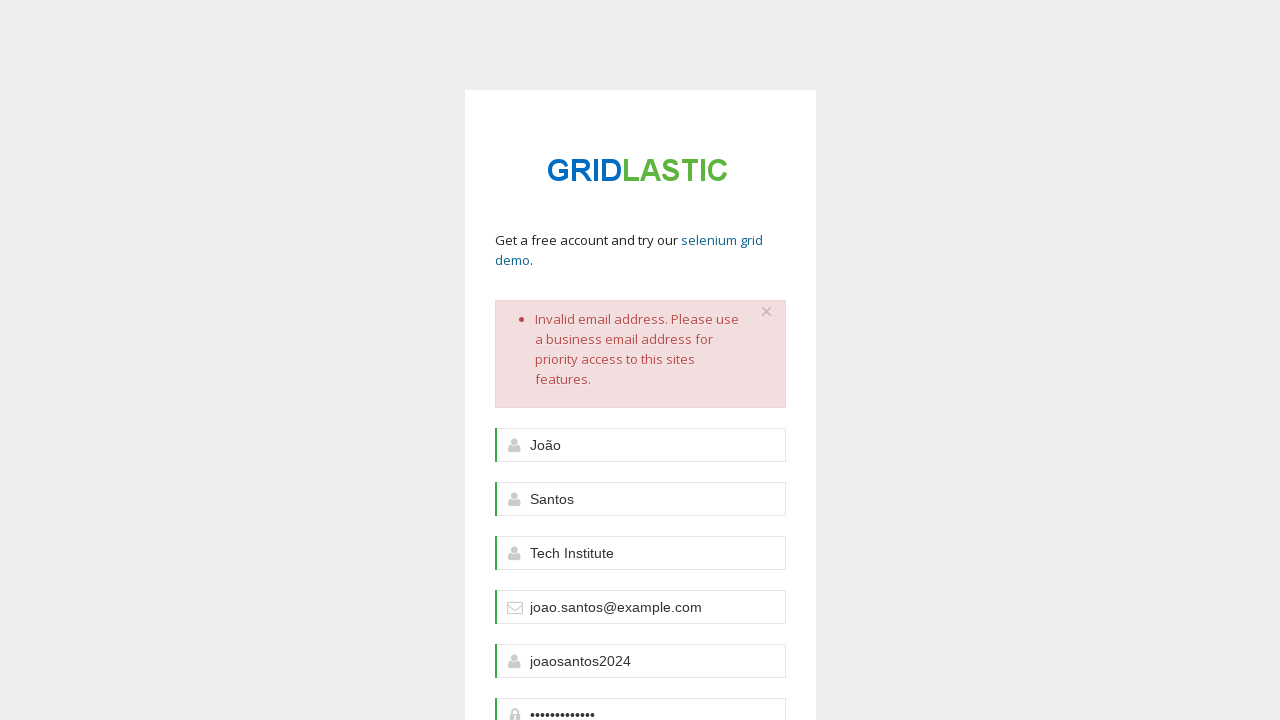